Tests JavaScript confirmation alert by clicking the confirm button, accepting the alert, and verifying the confirmation message is displayed.

Starting URL: http://practice.cydeo.com/javascript_alerts

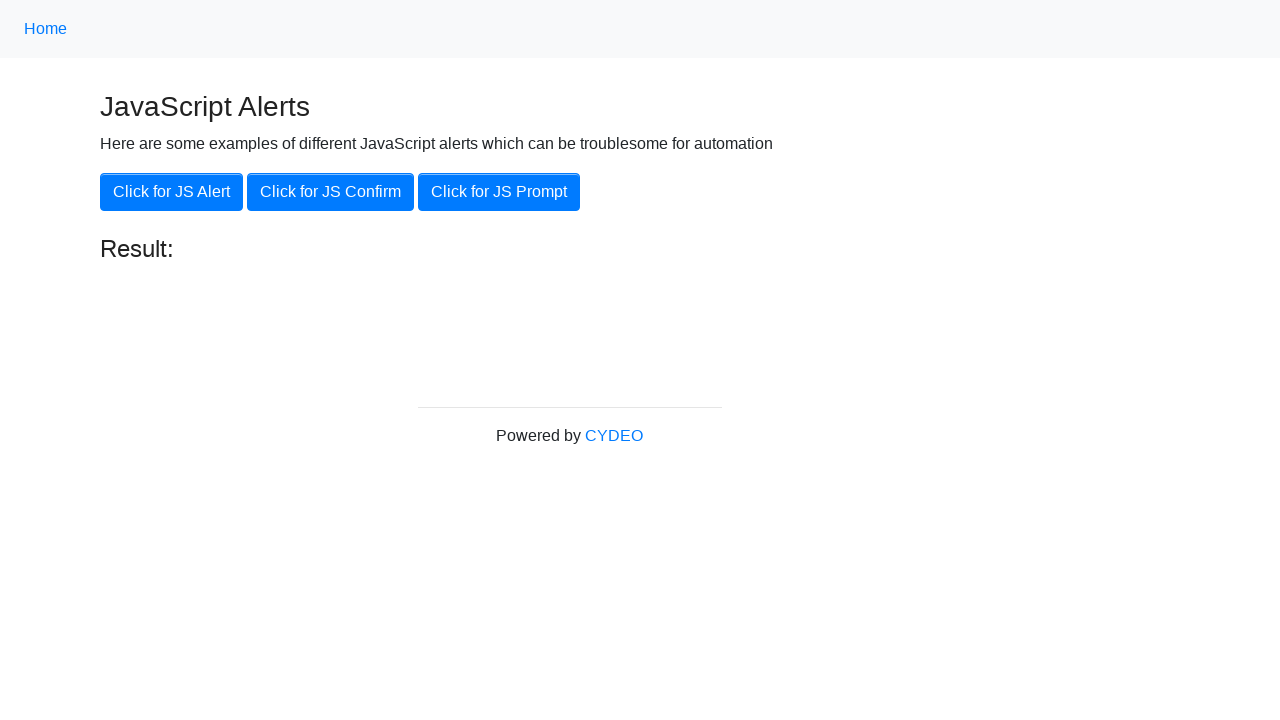

Set up dialog handler to accept confirmation alerts
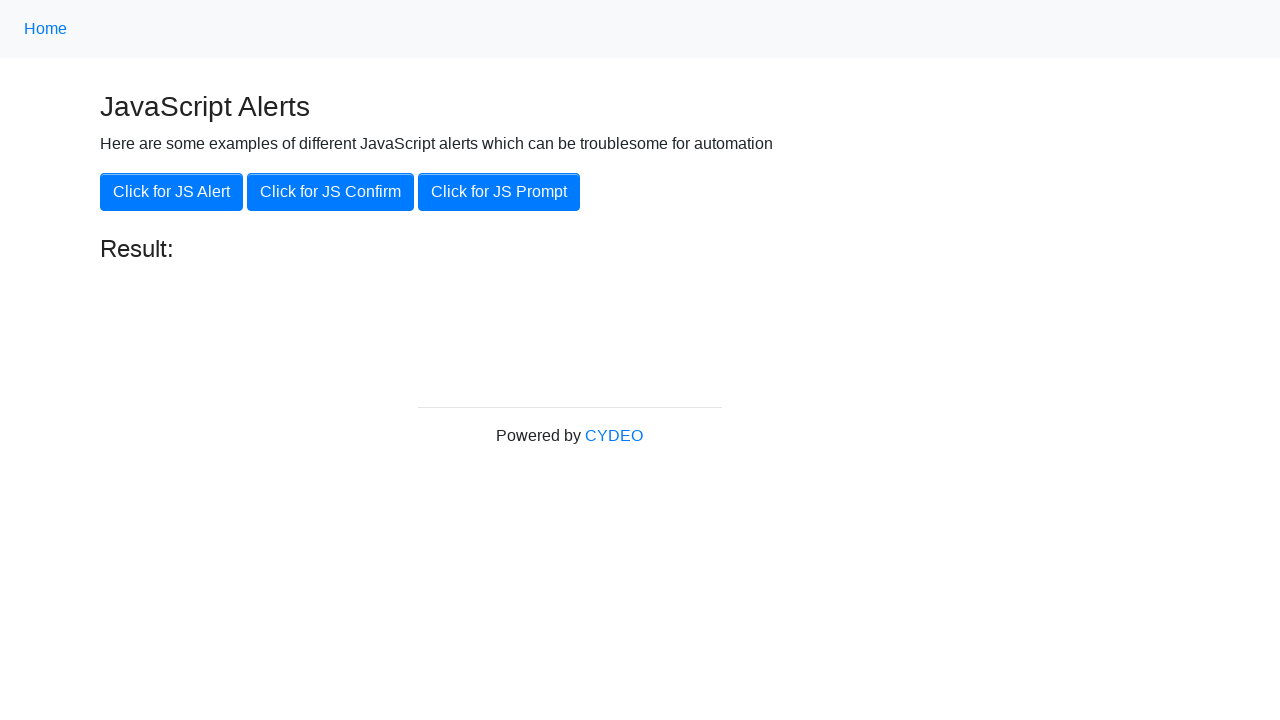

Clicked the 'Confirm' button to trigger JavaScript confirmation alert at (330, 192) on xpath=//button[contains(text(),'Confirm')]
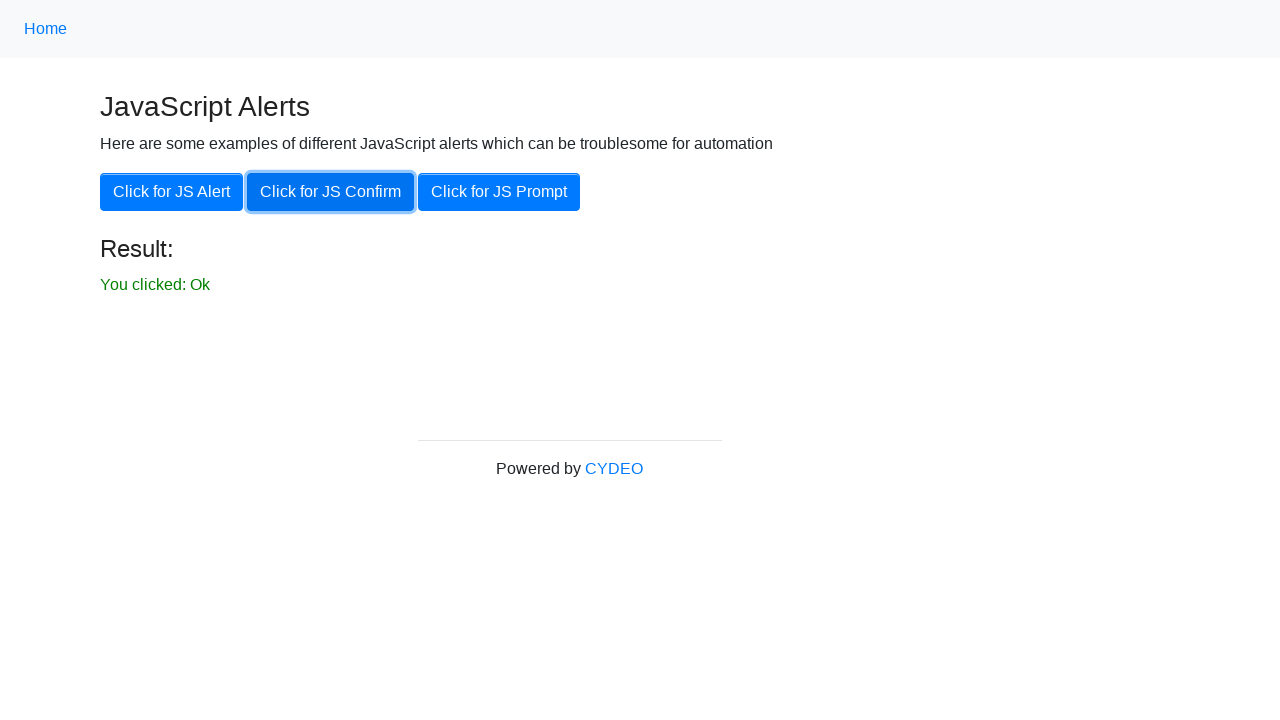

Result message element loaded
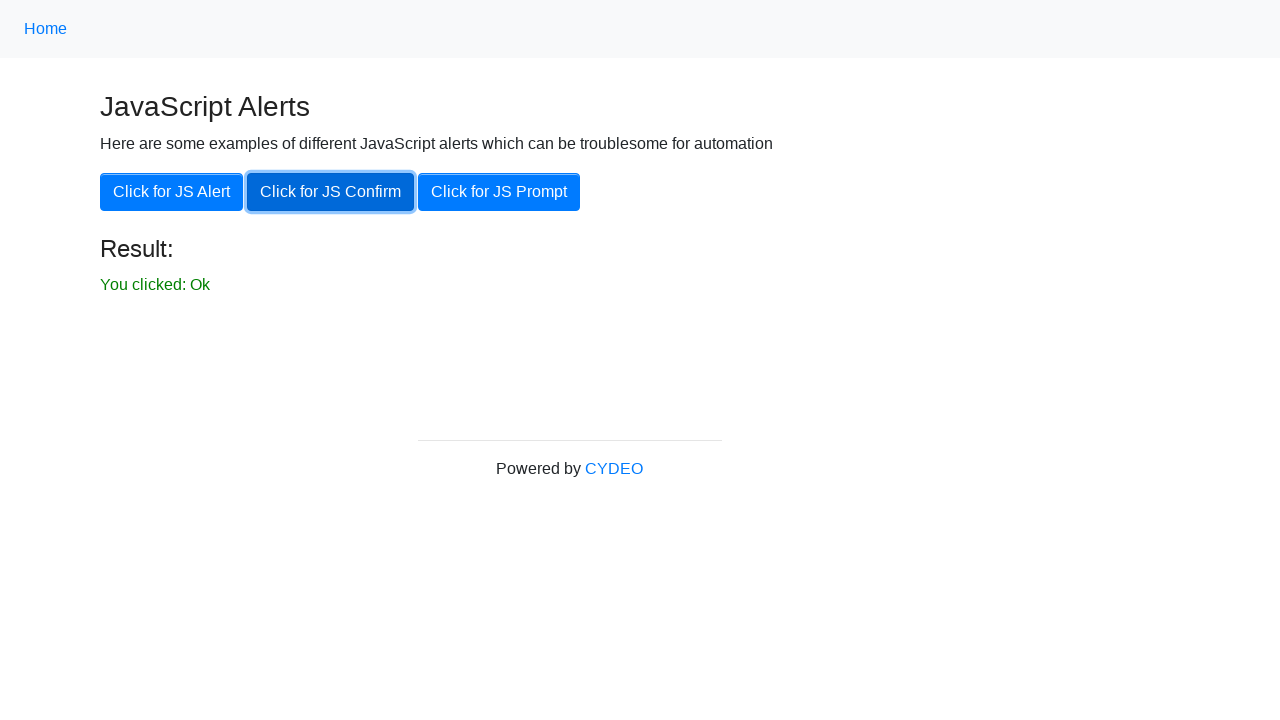

Retrieved result message text
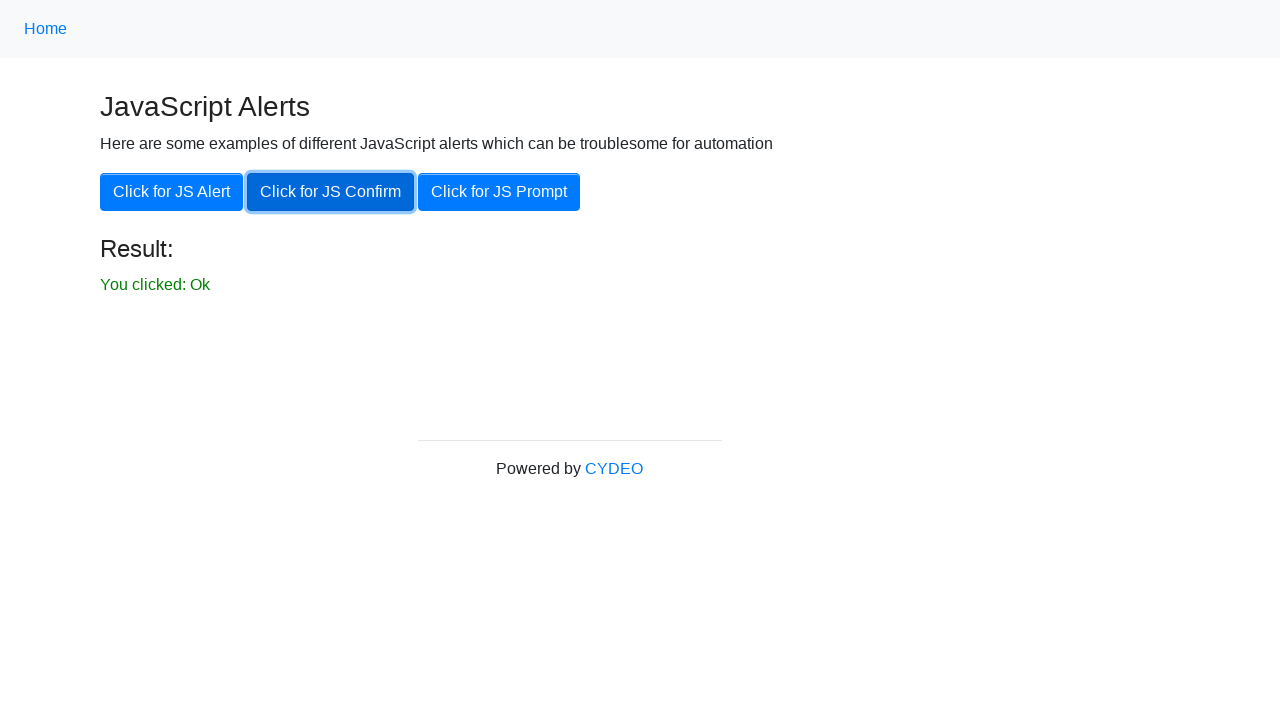

Verified confirmation message displays 'You clicked: Ok'
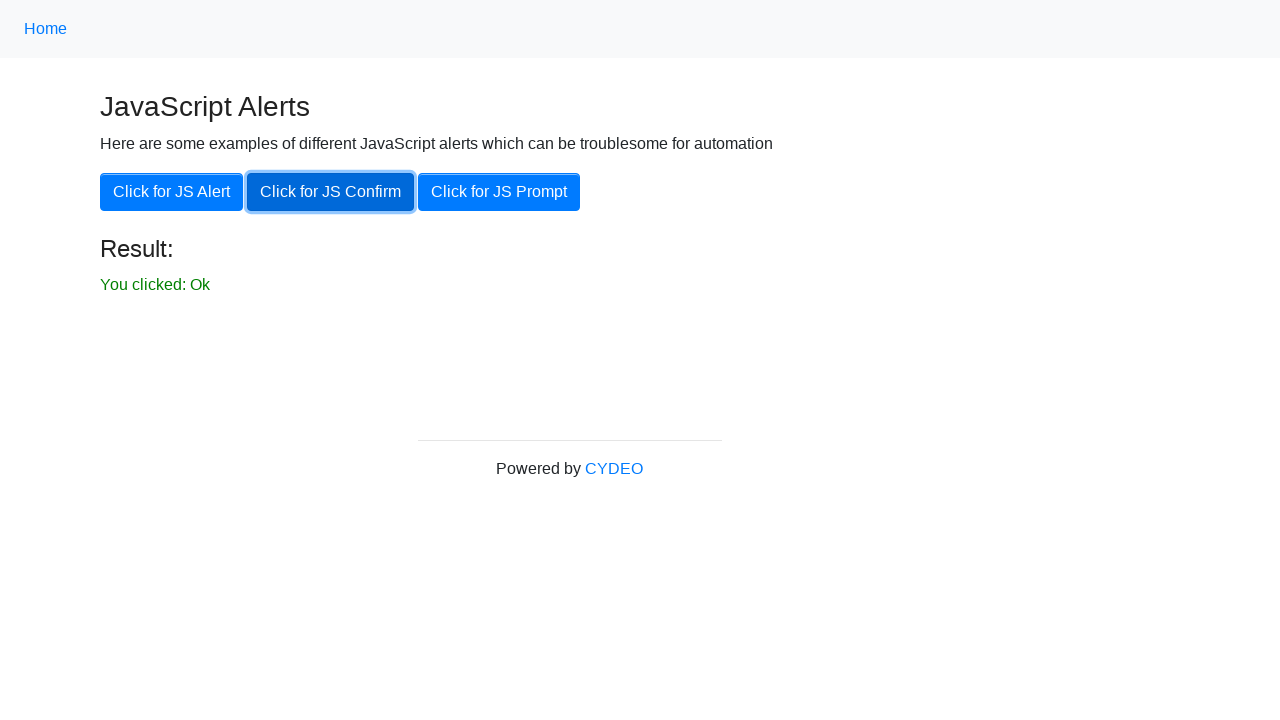

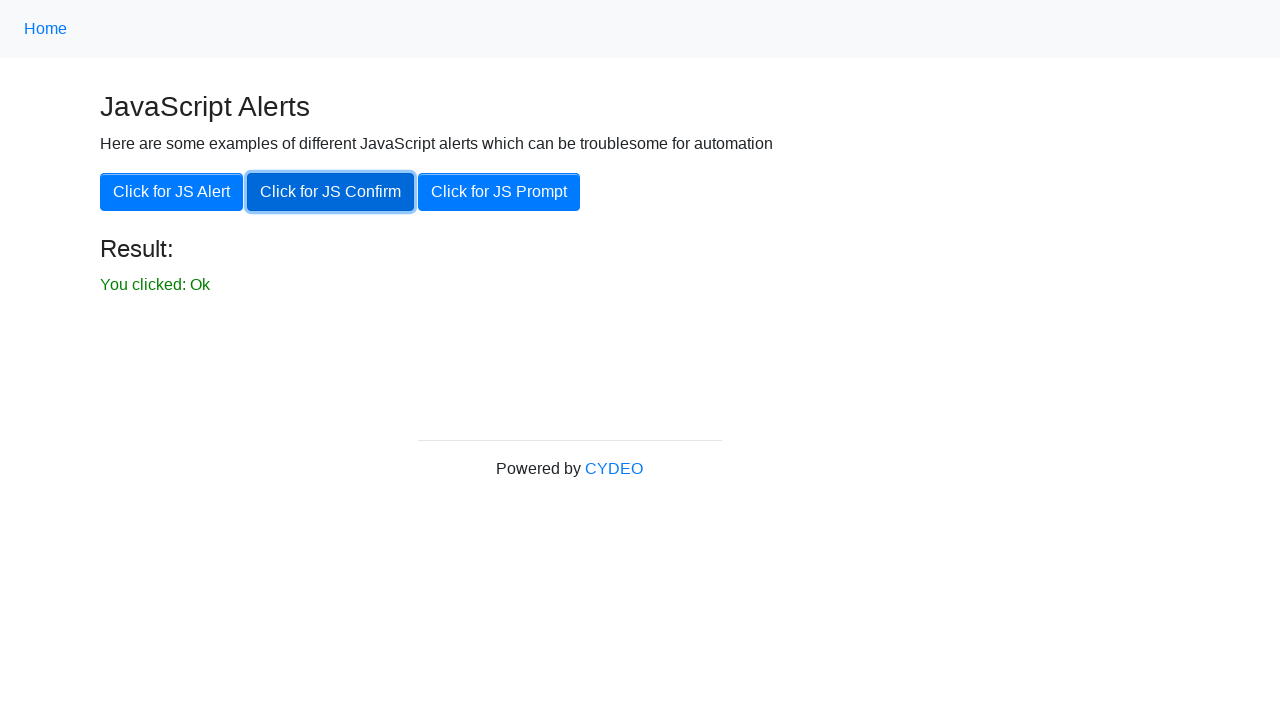